Tests successful user registration flow with valid data

Starting URL: https://www.sharelane.com/cgi-bin/register.py

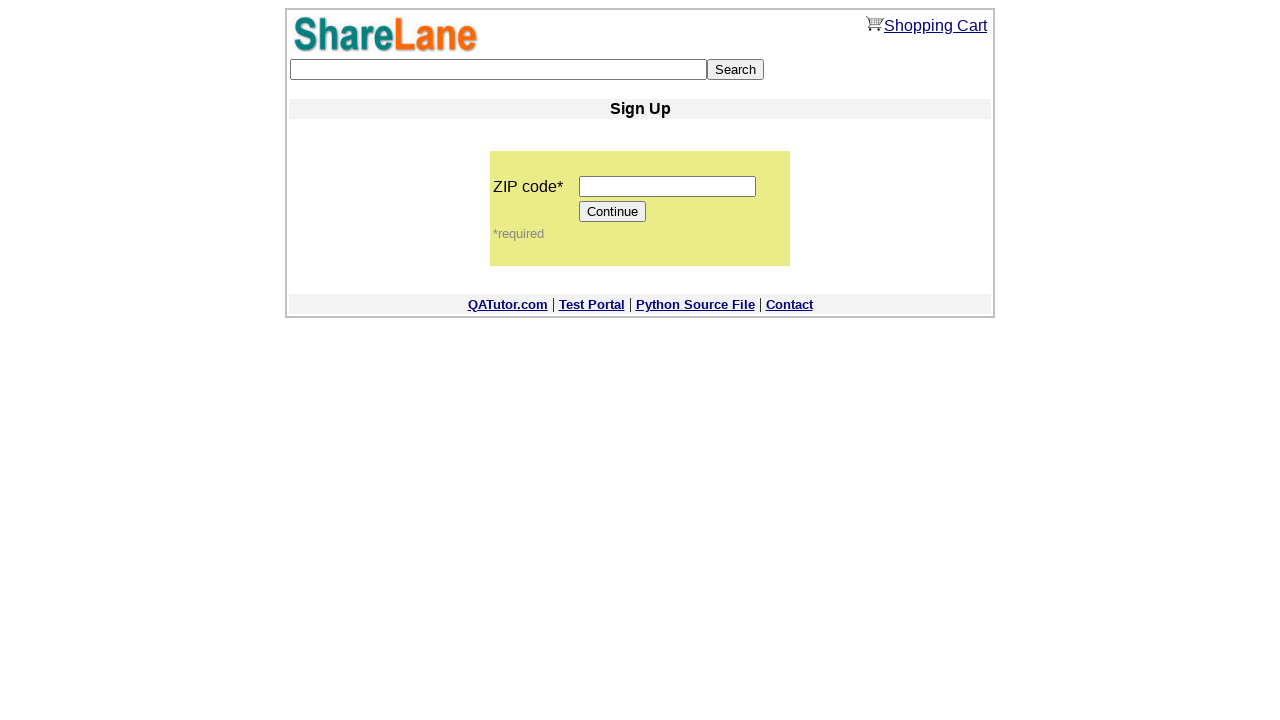

Entered zip code '12345' in zip code field on input[name='zip_code']
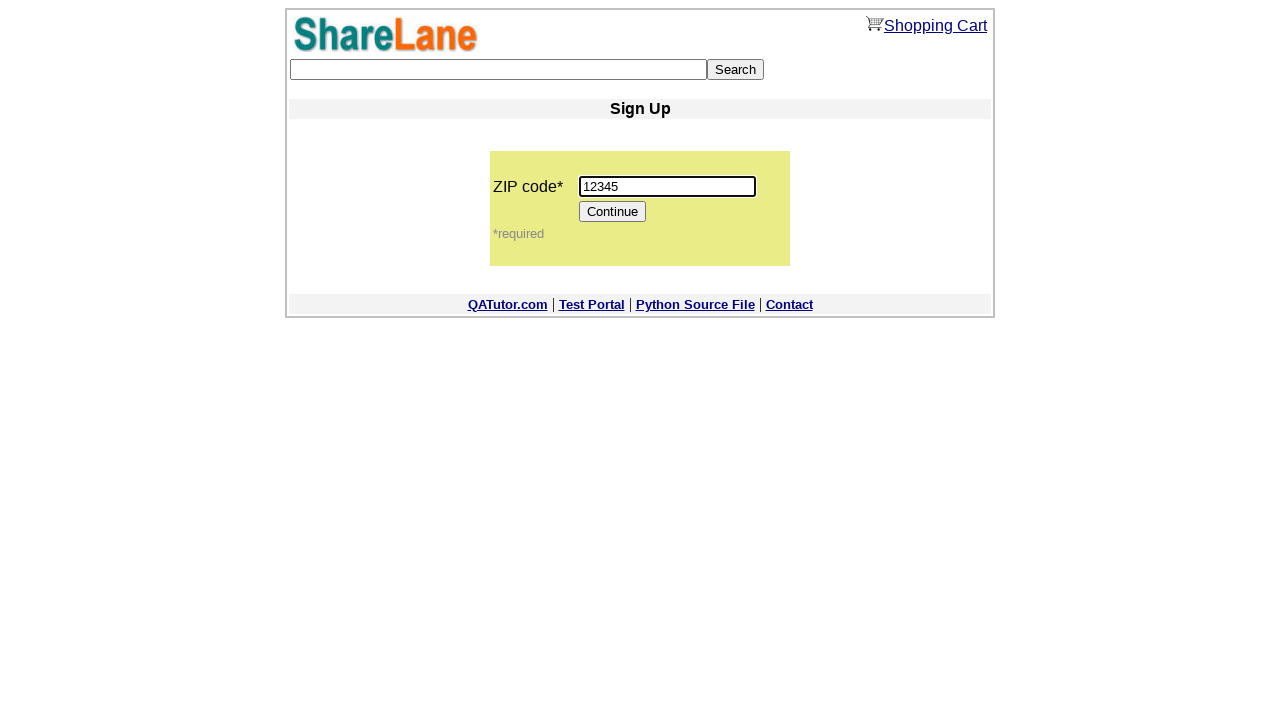

Clicked Continue button to proceed to registration form at (613, 212) on input[value='Continue']
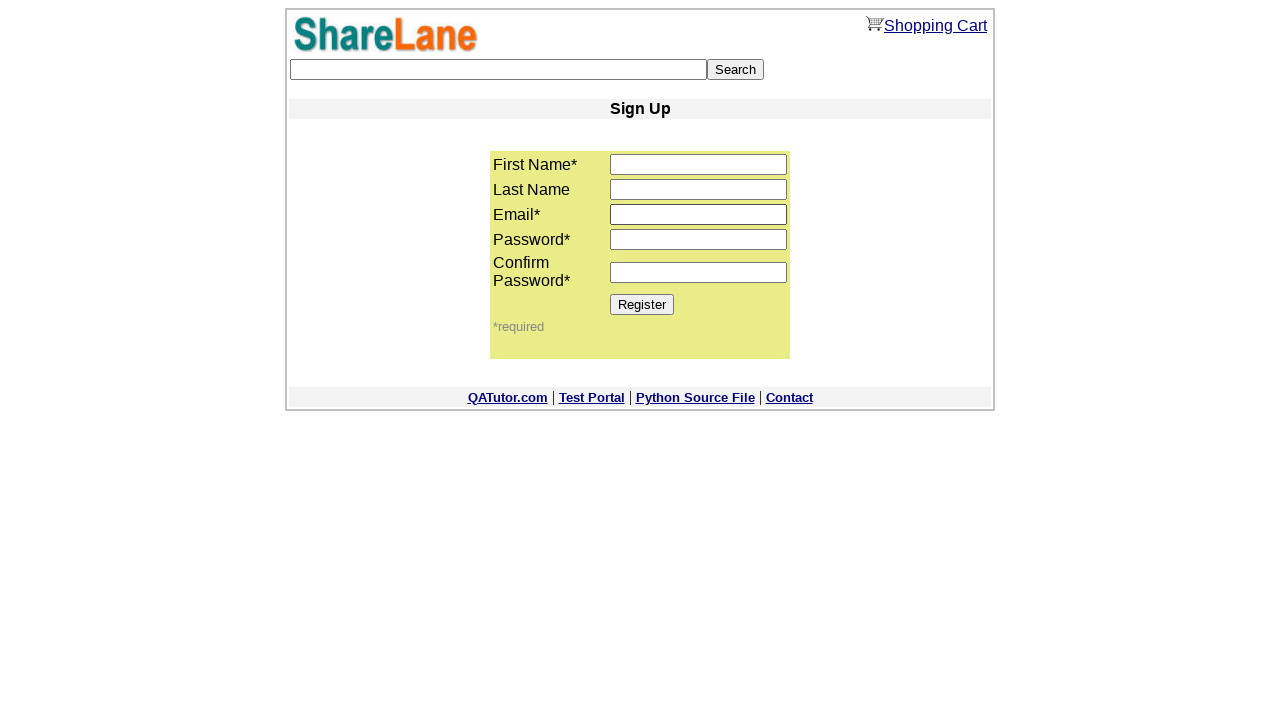

Entered first name 'John' in first name field on input[name='first_name']
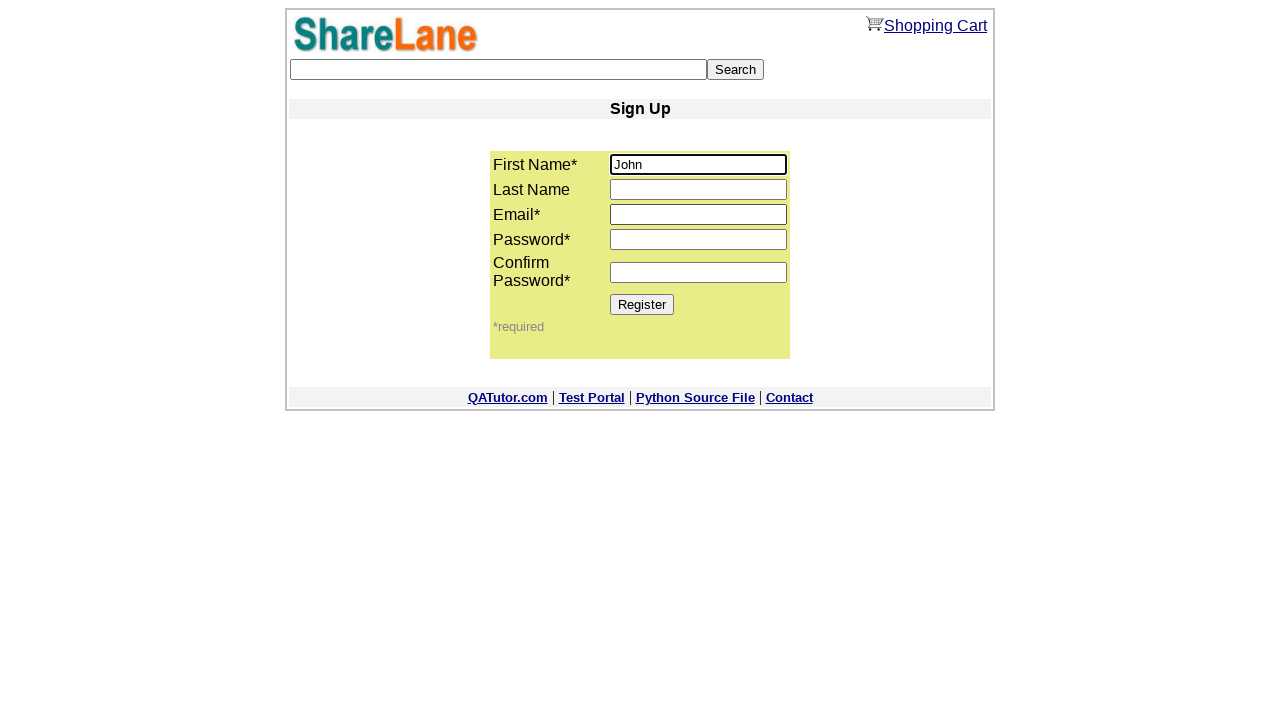

Entered email 'testuser784@example.com' in email field on input[name='email']
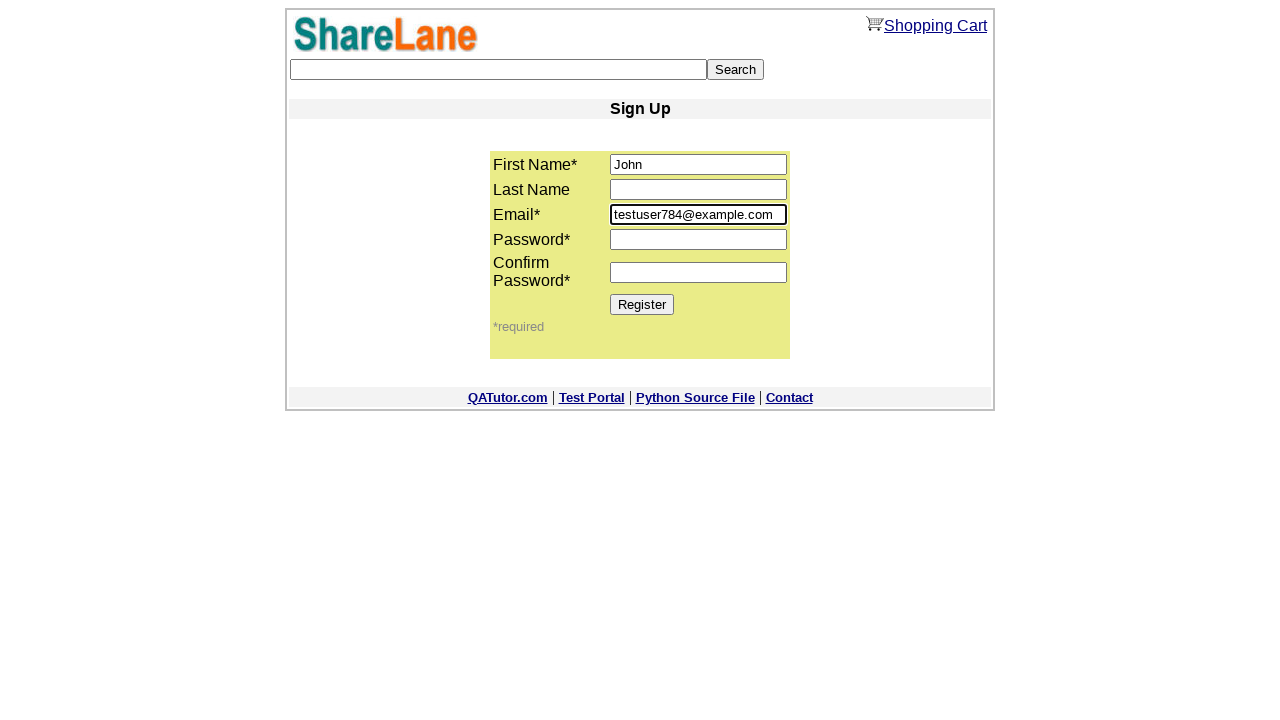

Entered password '123456' in first password field on input[name='password1']
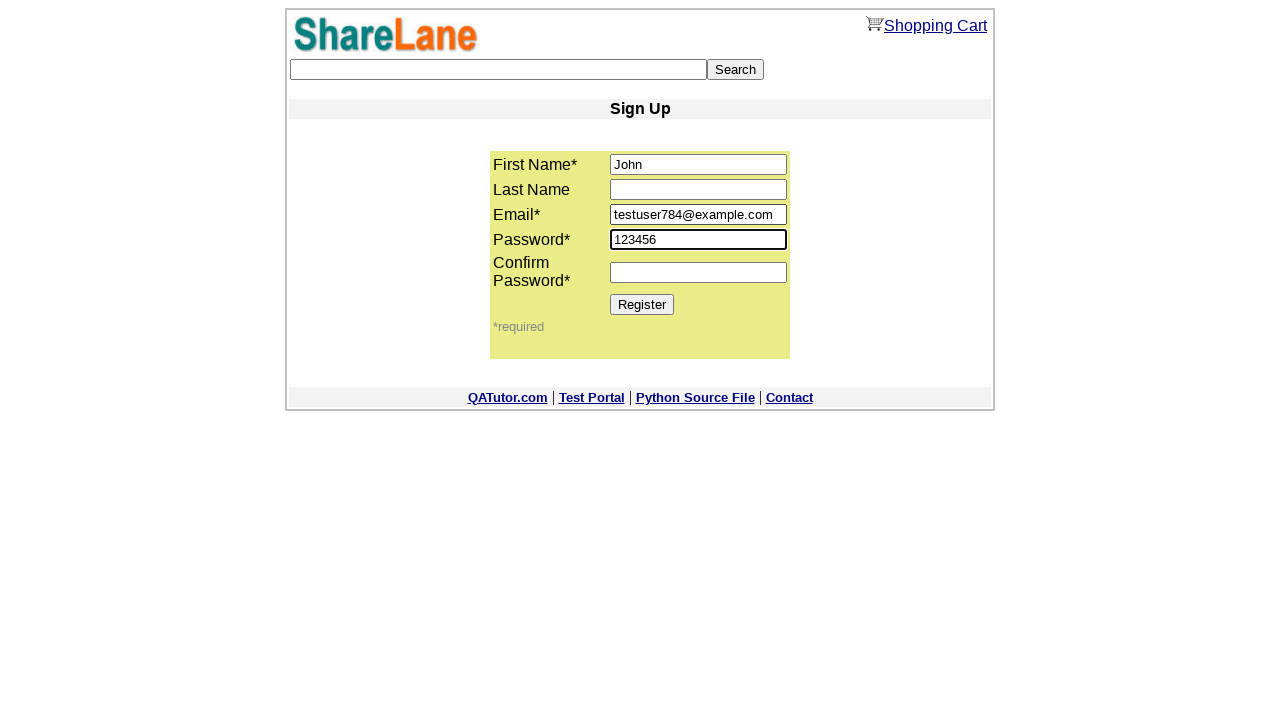

Entered password '123456' in password confirmation field on input[name='password2']
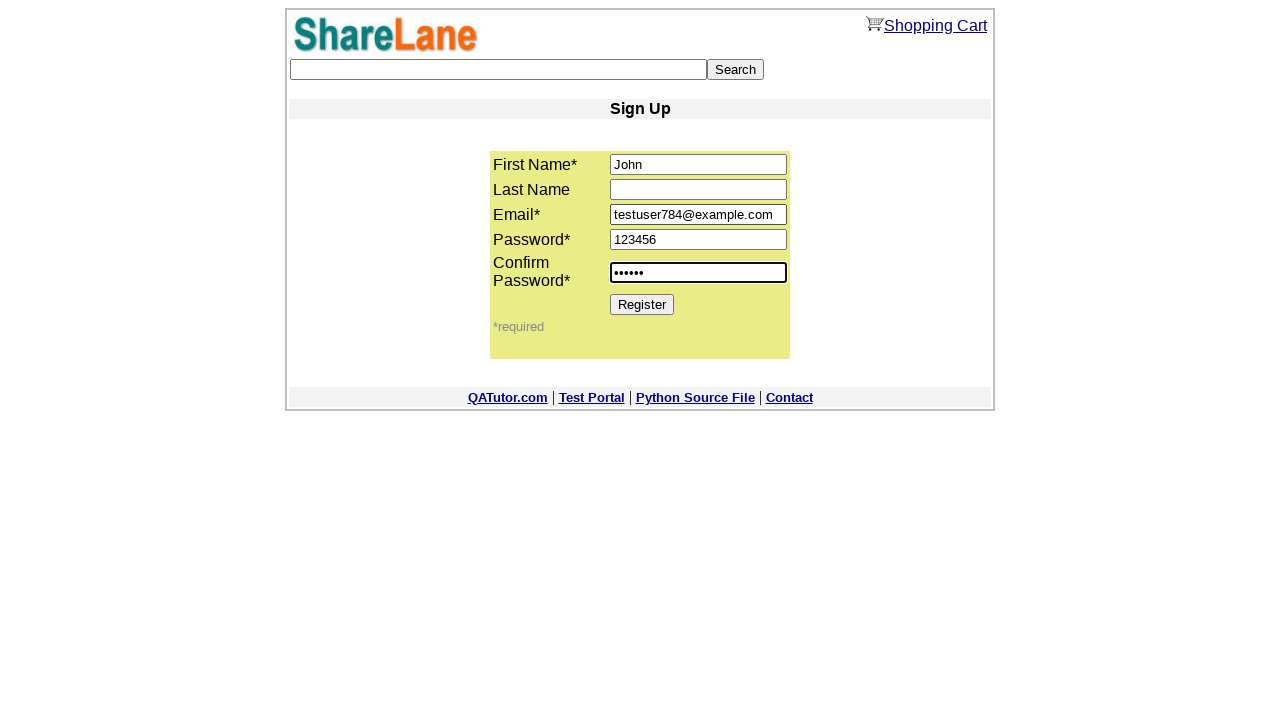

Clicked Register button to submit registration form at (642, 304) on input[value='Register']
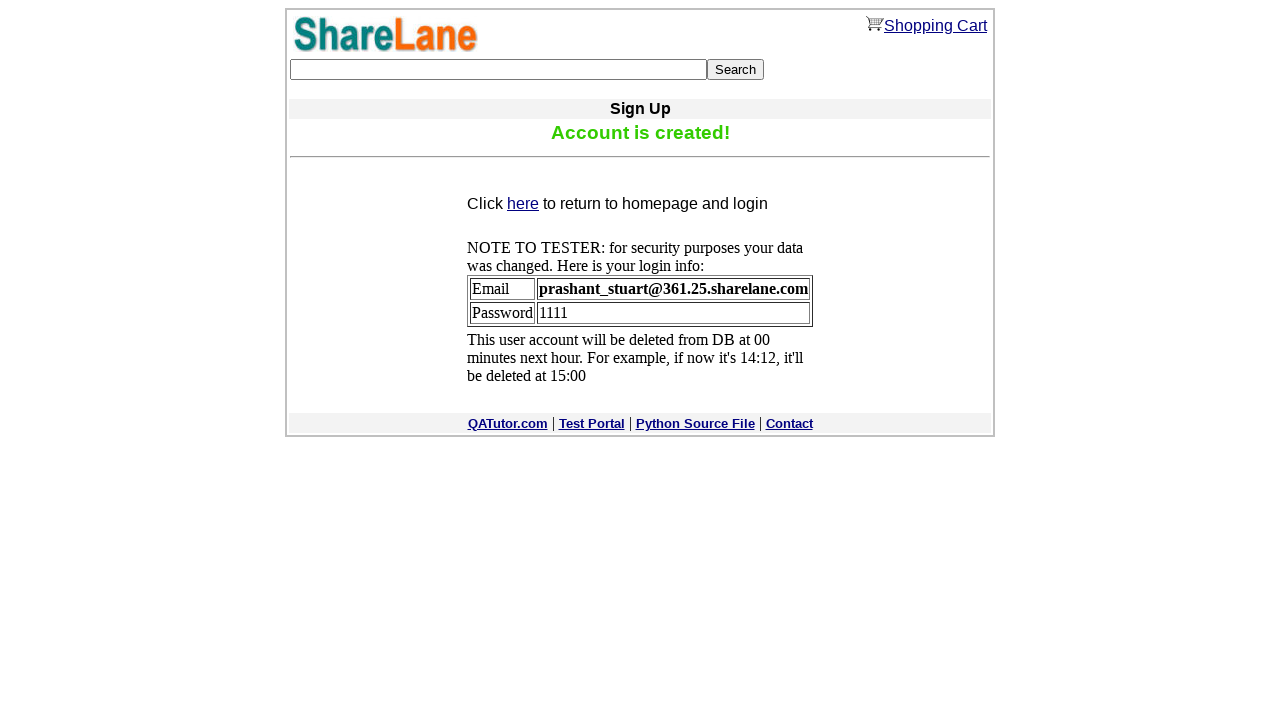

Registration confirmation message appeared, successful registration completed
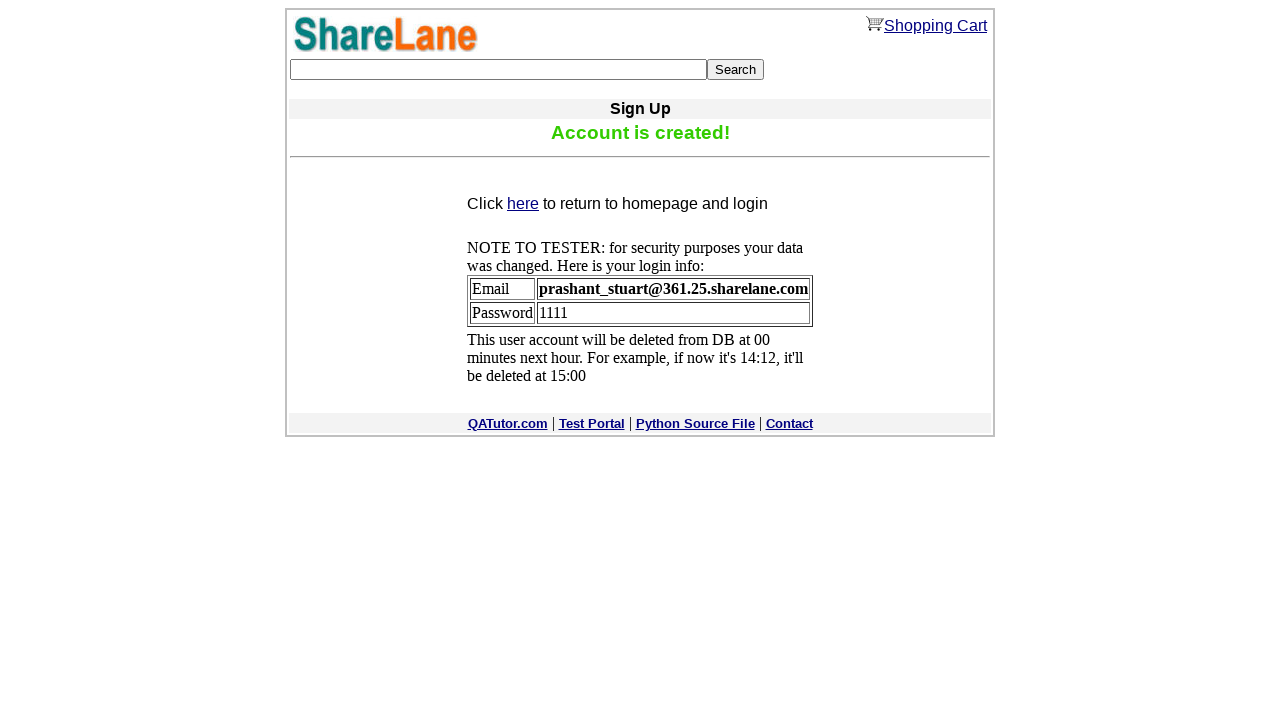

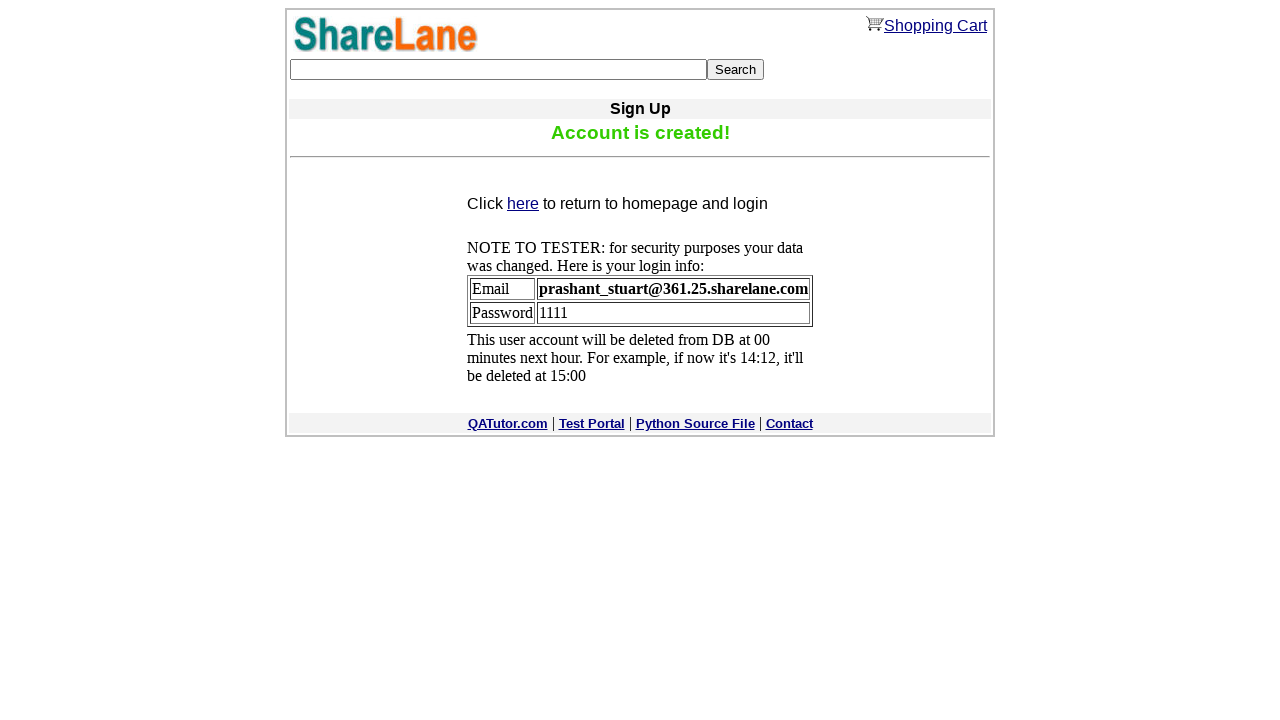